Tests locating an element within a parent container and clicking a filtered link

Starting URL: https://bonigarcia.dev/selenium-webdriver-java/index.html

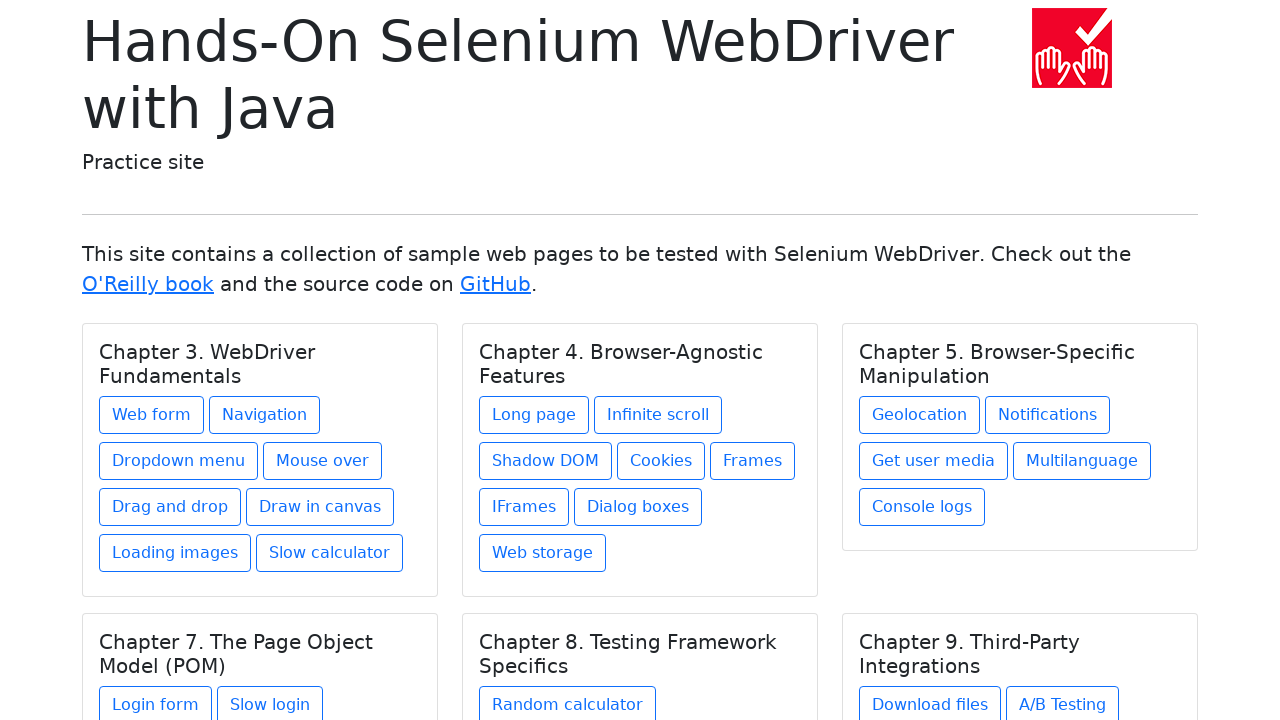

Located div containing chapter 3 content with multiple navigation options
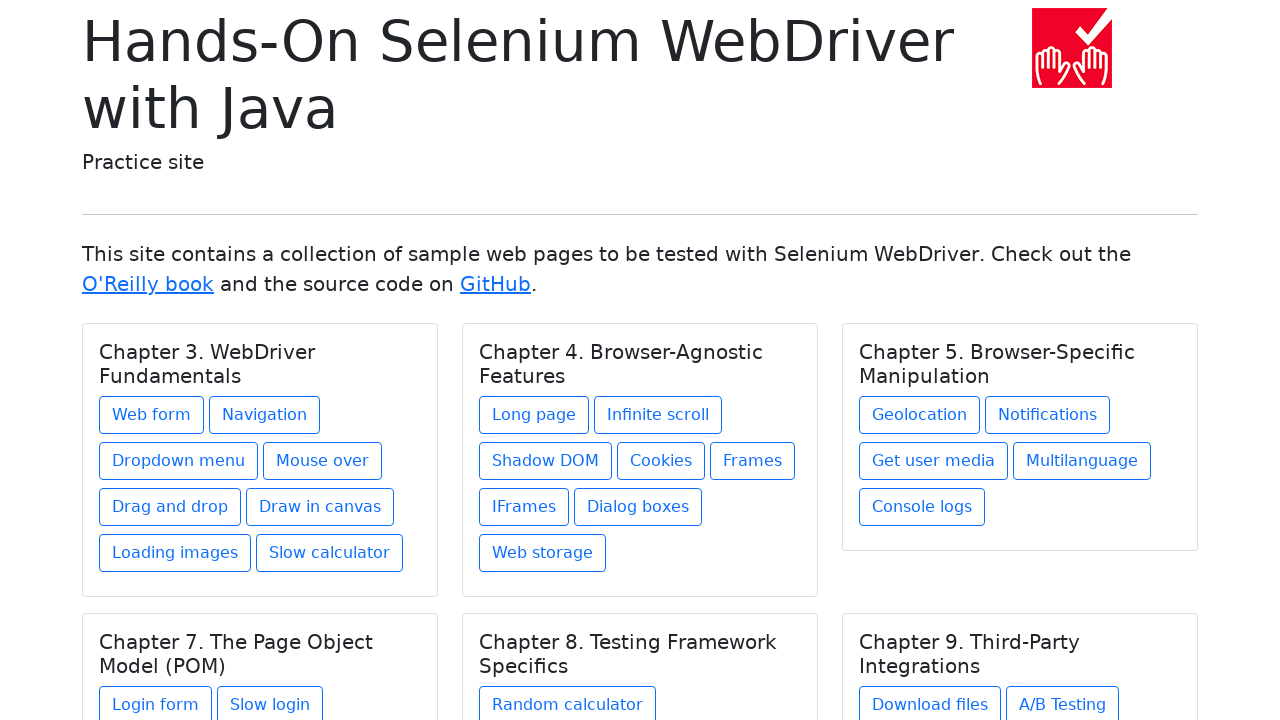

Clicked 'Web form' link within the located div at (152, 415) on internal:text="Chapter 3. WebDriver Fundamentals Web form Navigation Dropdown me
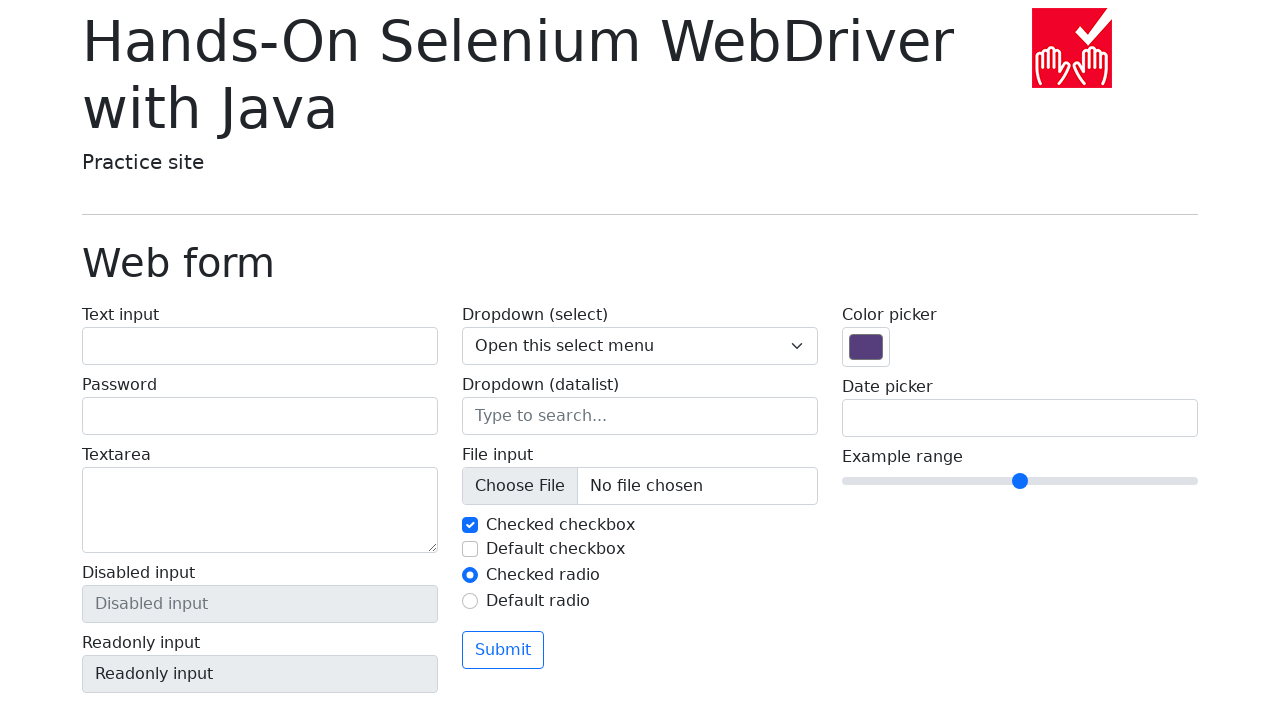

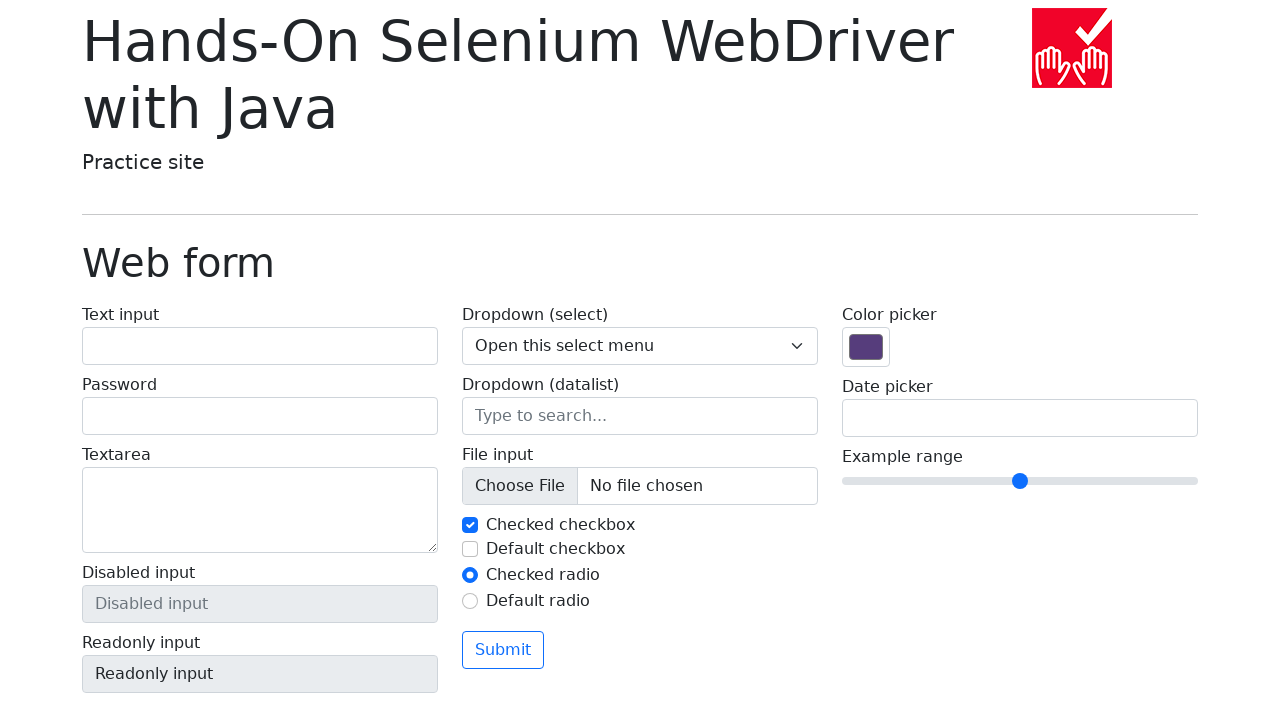